Tests iframe handling by switching to an iframe, reading content, and verifying it contains expected text

Starting URL: https://demoqa.com/frames

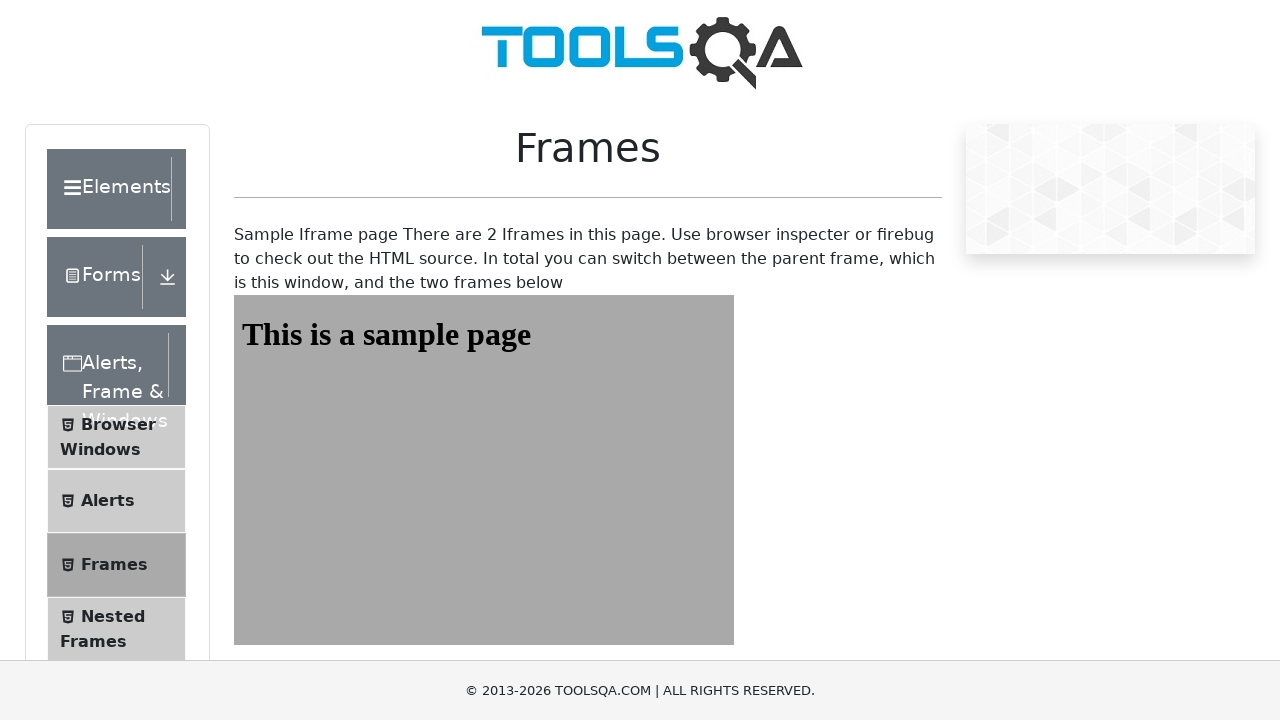

Navigated to DemoQA frames page
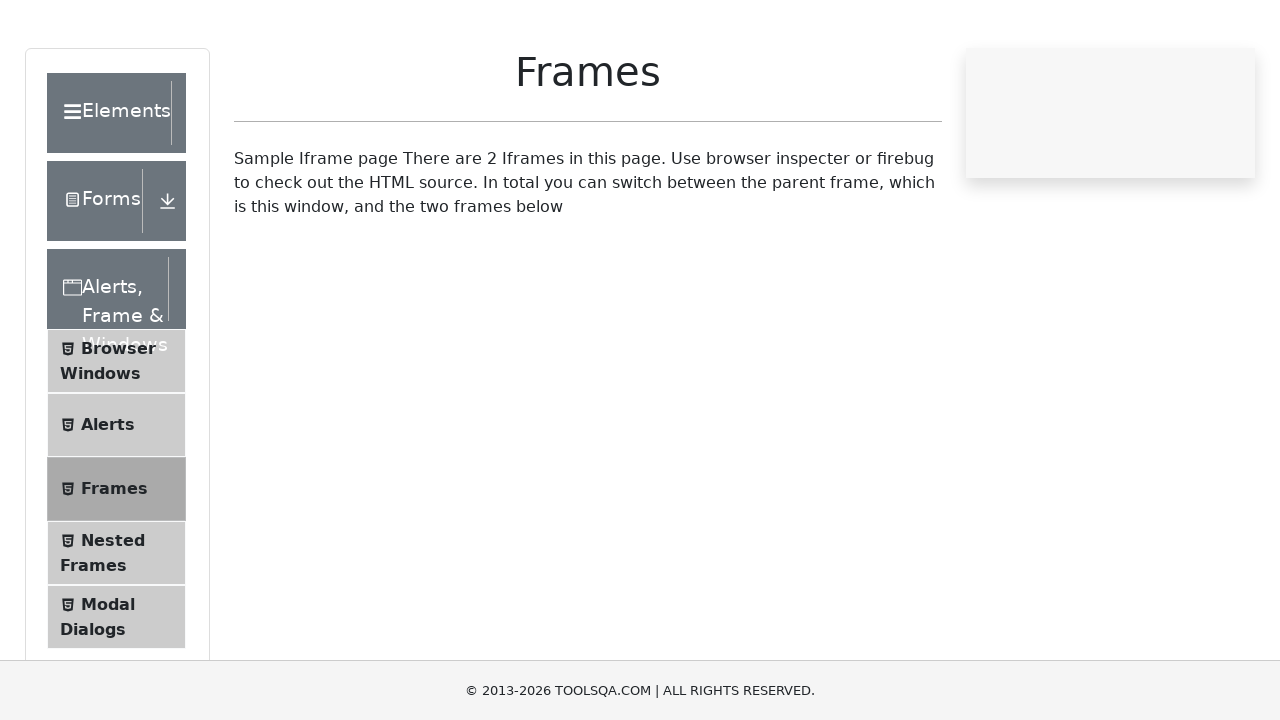

Located iframe with id 'frame1'
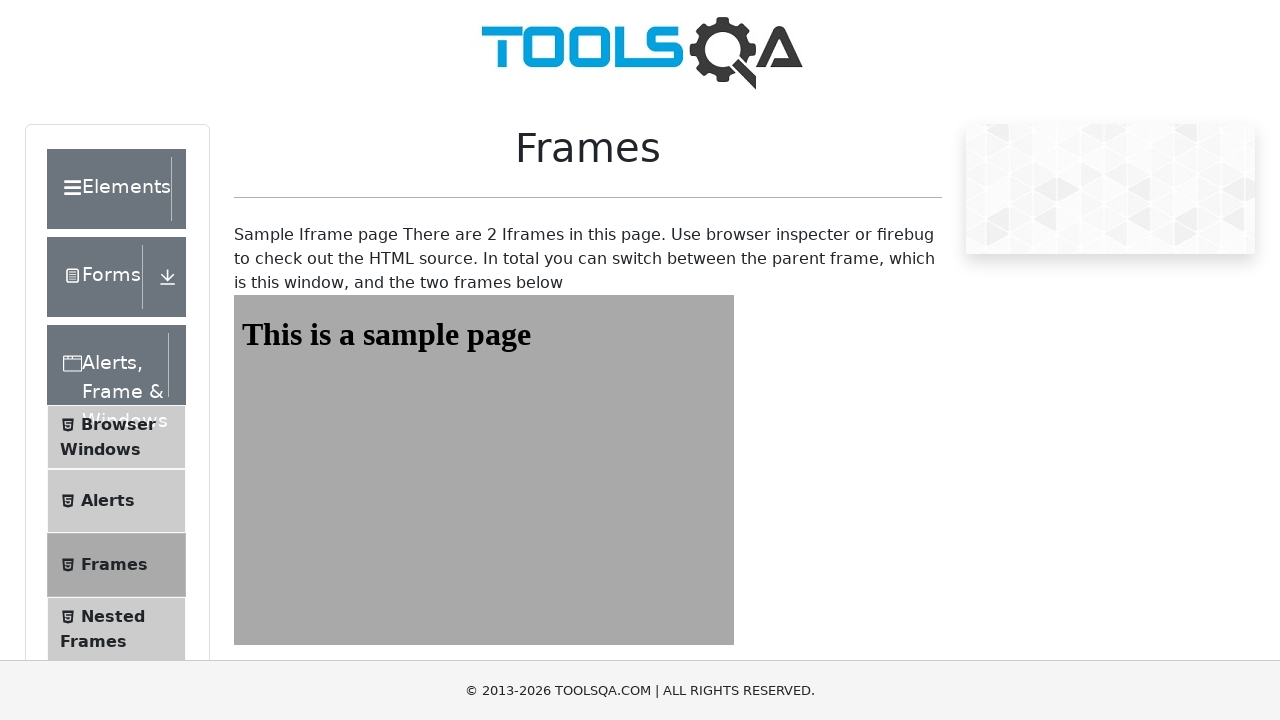

Retrieved text content from heading element inside iframe
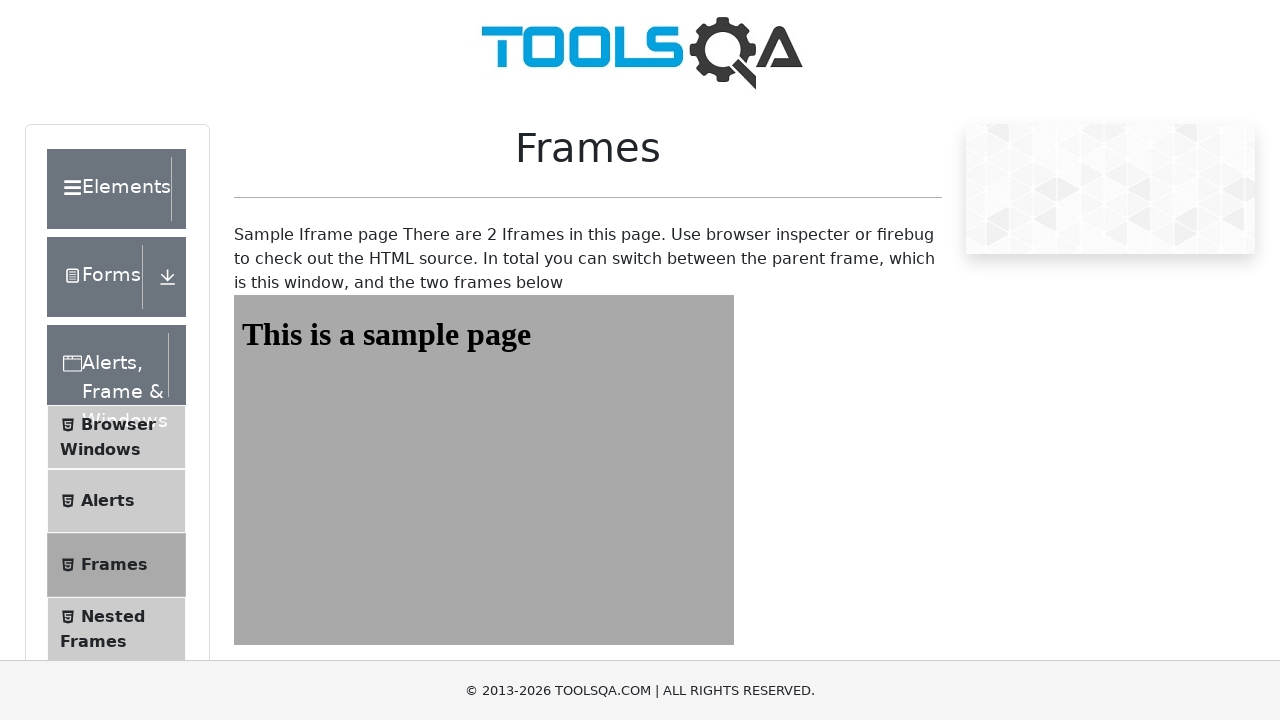

Verified iframe heading contains expected text 'This is a sample page'
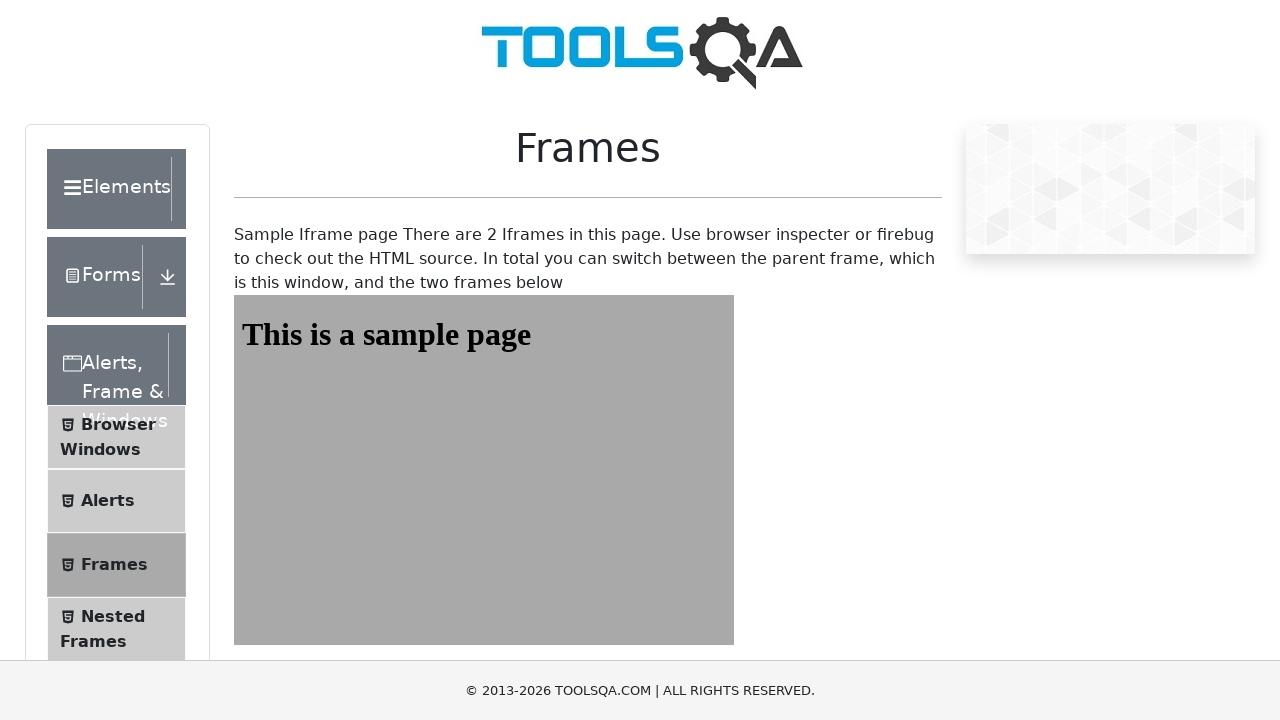

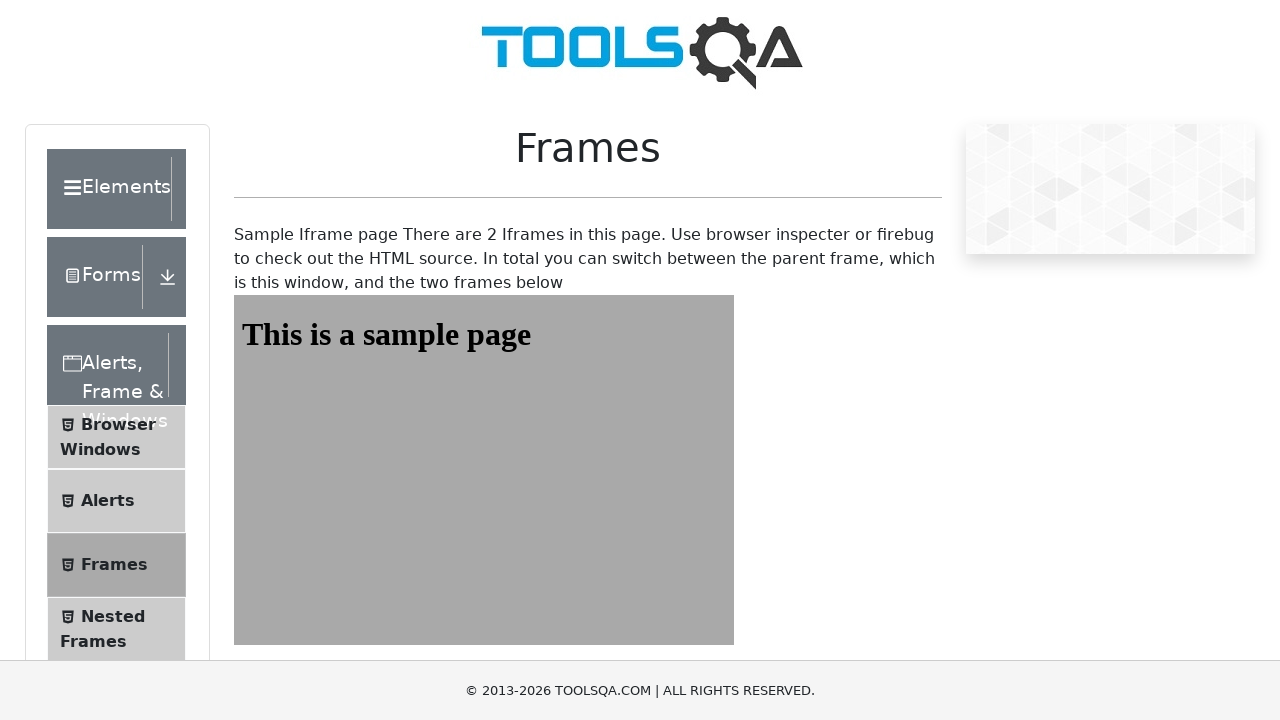